Tests adding multiple specific items (Cucumber, Brocolli, Beetroot) to a shopping cart on an e-commerce practice site by finding products by name and clicking their Add to Cart buttons.

Starting URL: https://rahulshettyacademy.com/seleniumPractise/

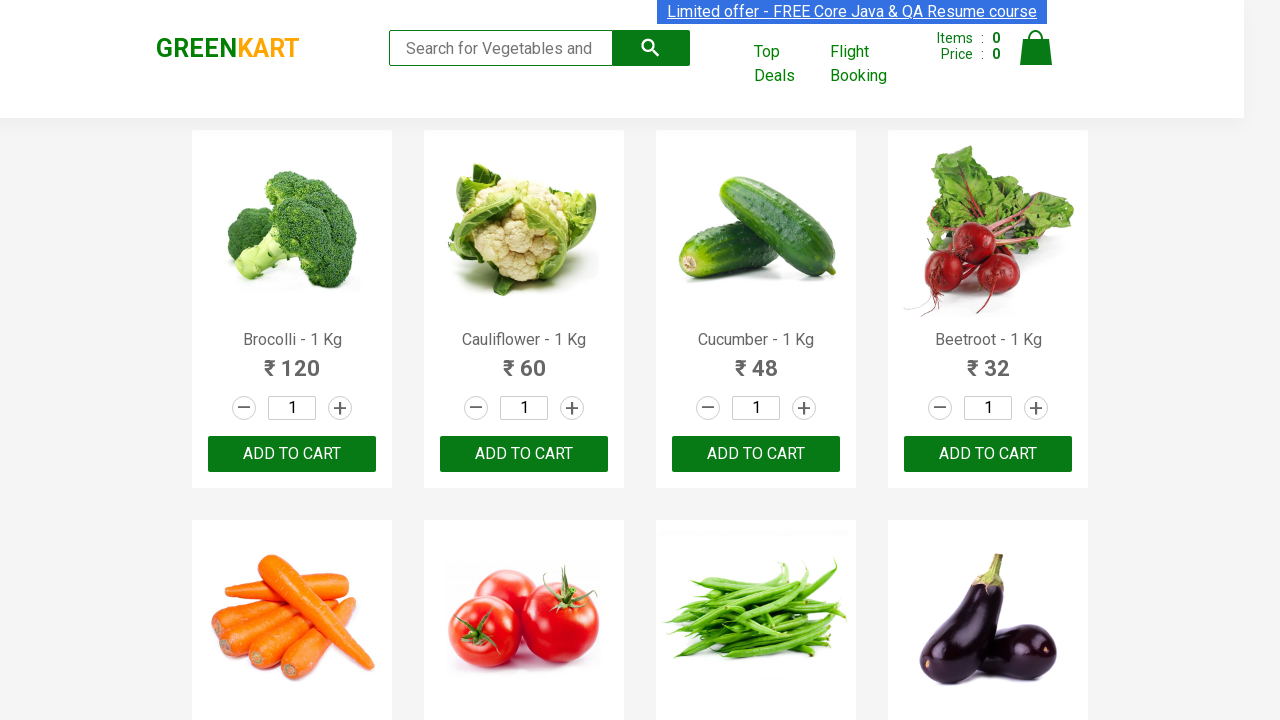

Waited for product names to load
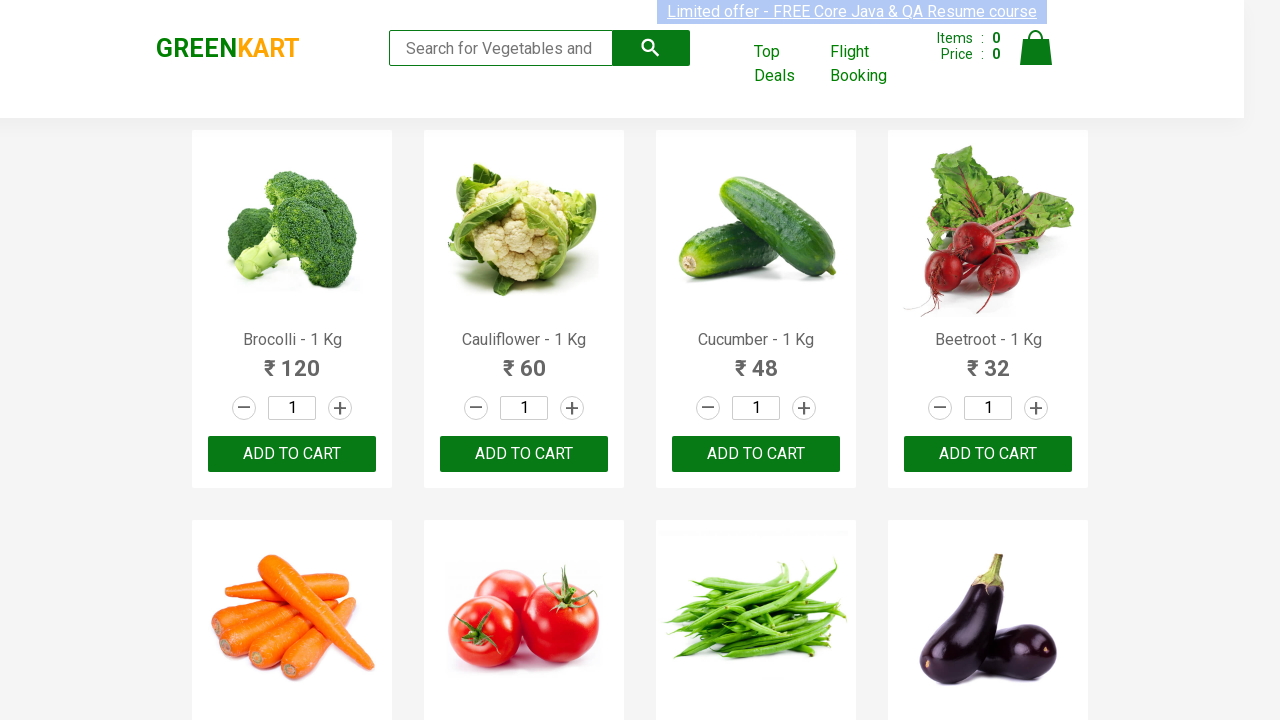

Defined items needed: Cucumber, Brocolli, Beetroot
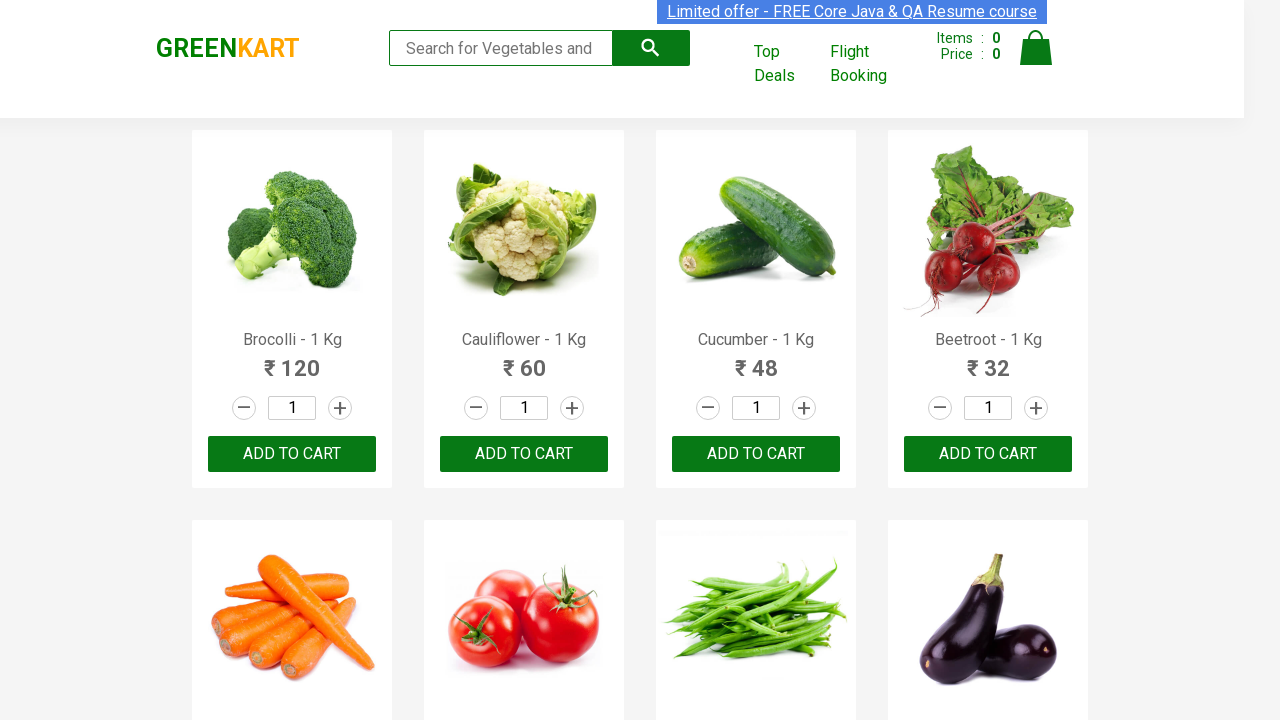

Retrieved all product elements from page
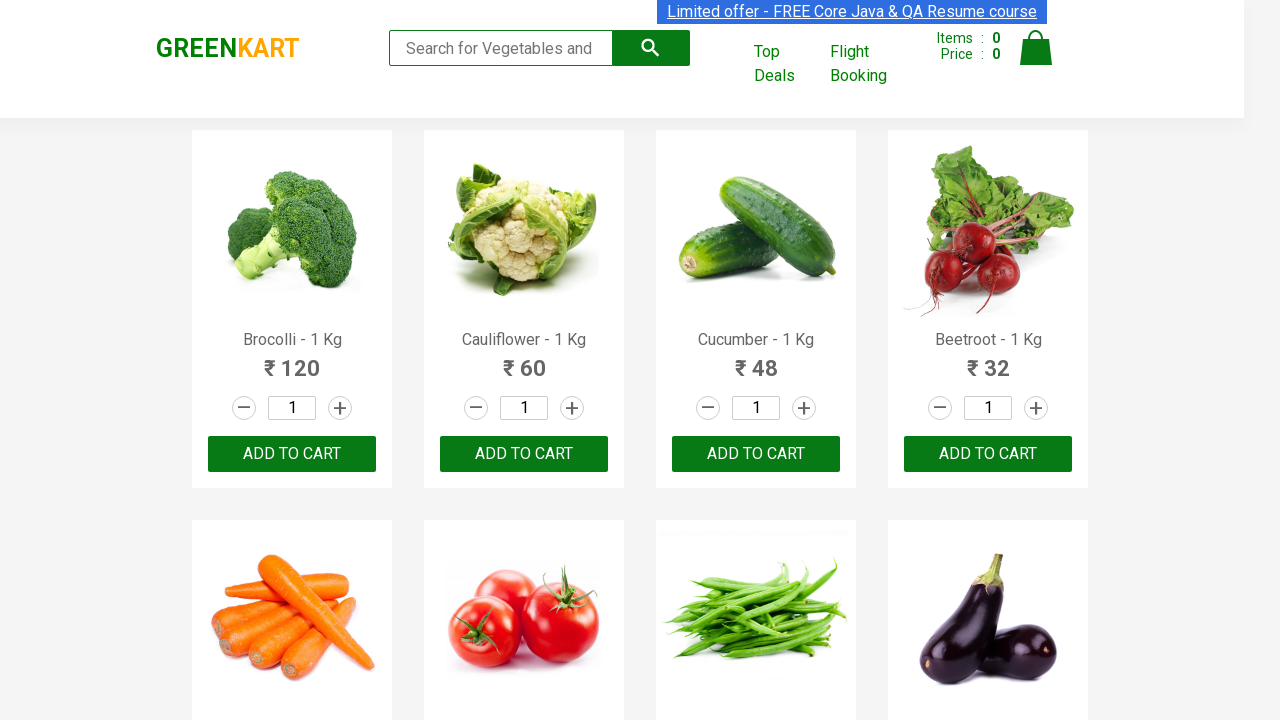

Added 'Brocolli' to cart (1/3) at (292, 454) on xpath=//div[@class='product-action']/button >> nth=0
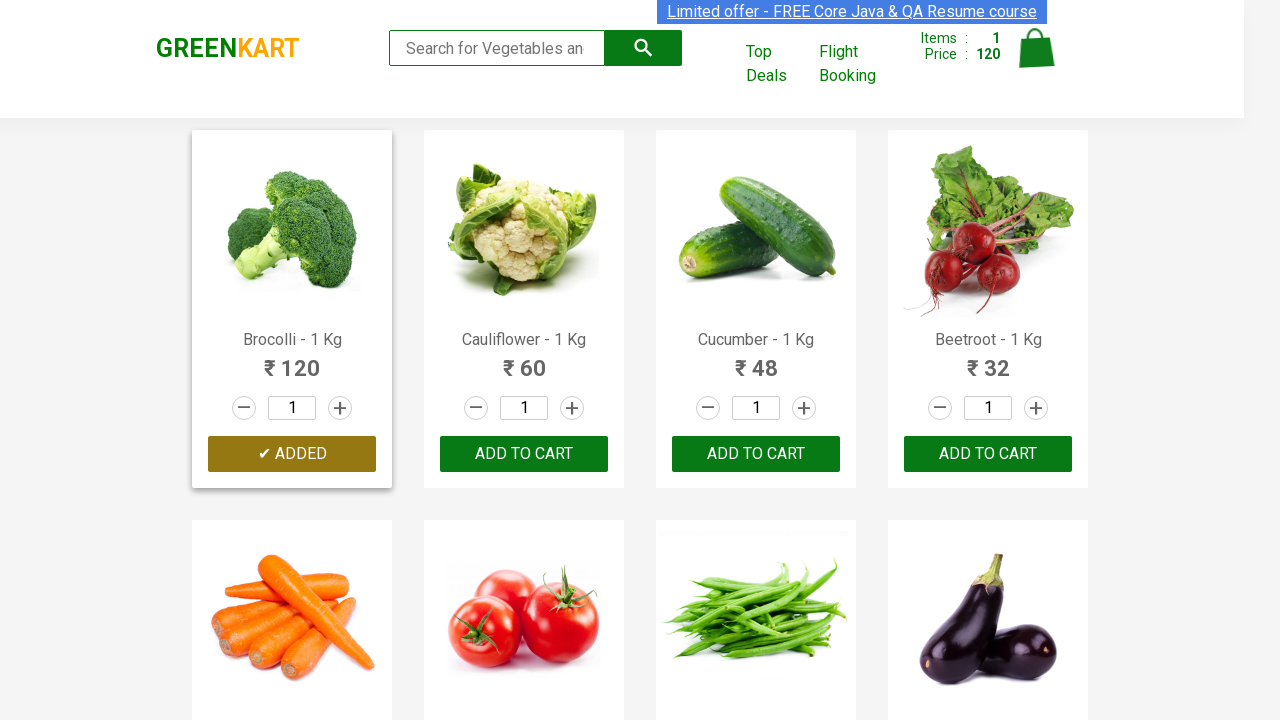

Added 'Cucumber' to cart (2/3) at (756, 454) on xpath=//div[@class='product-action']/button >> nth=2
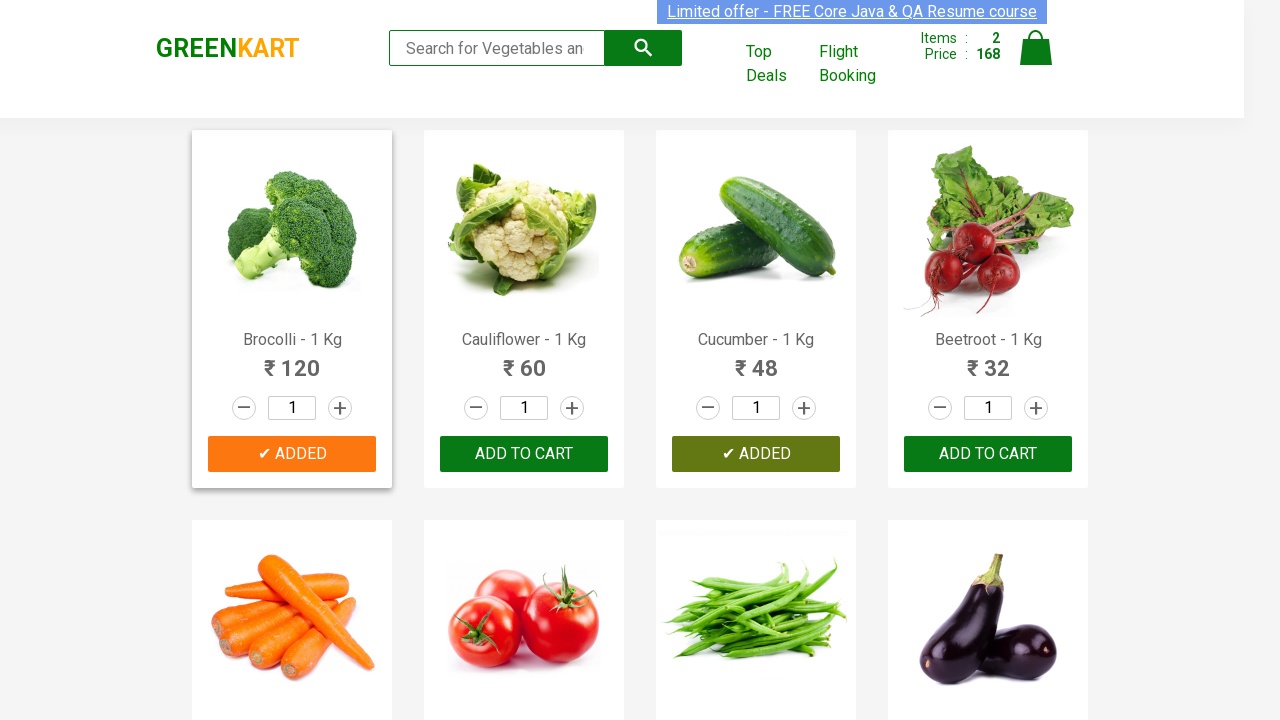

Added 'Beetroot' to cart (3/3) at (988, 454) on xpath=//div[@class='product-action']/button >> nth=3
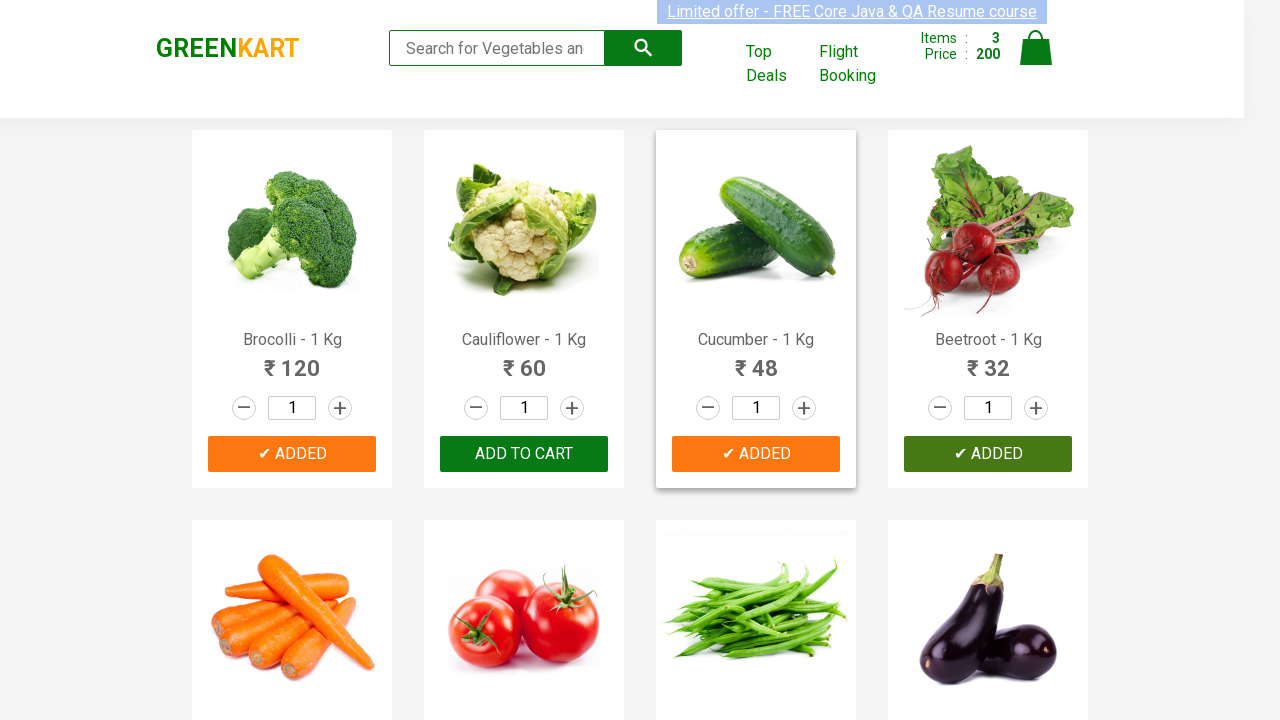

Waited 1 second for cart to update
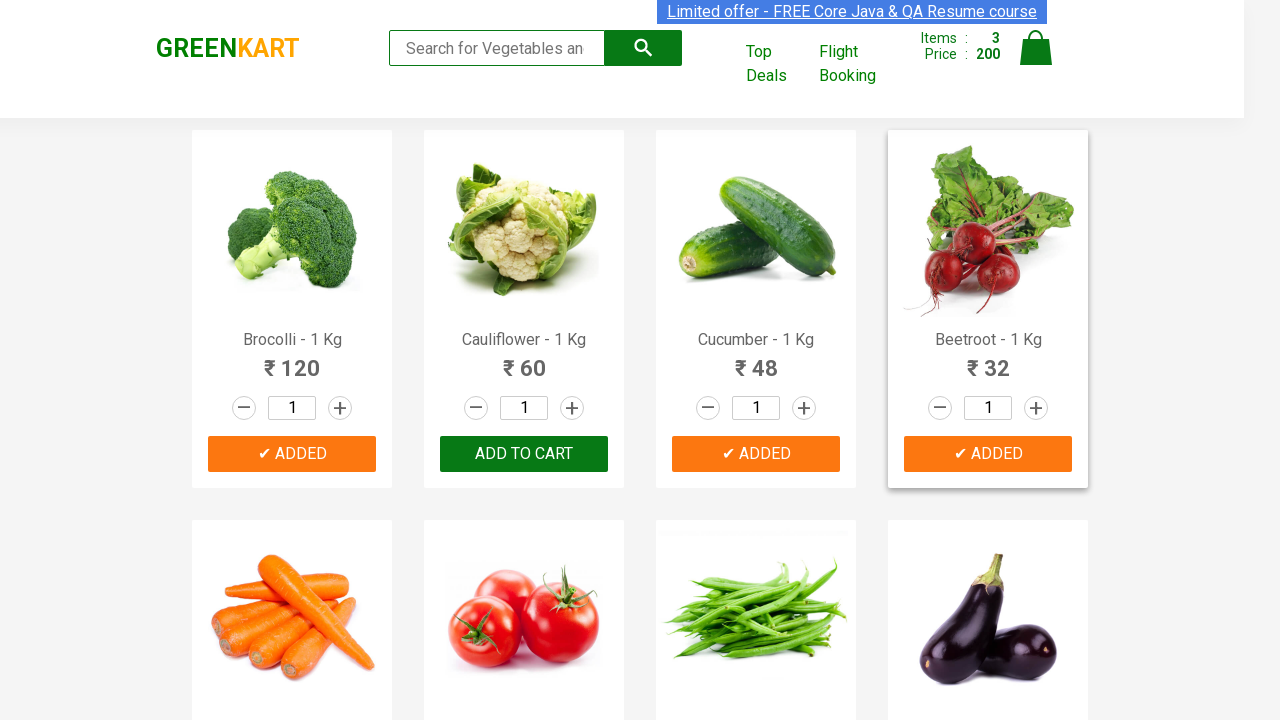

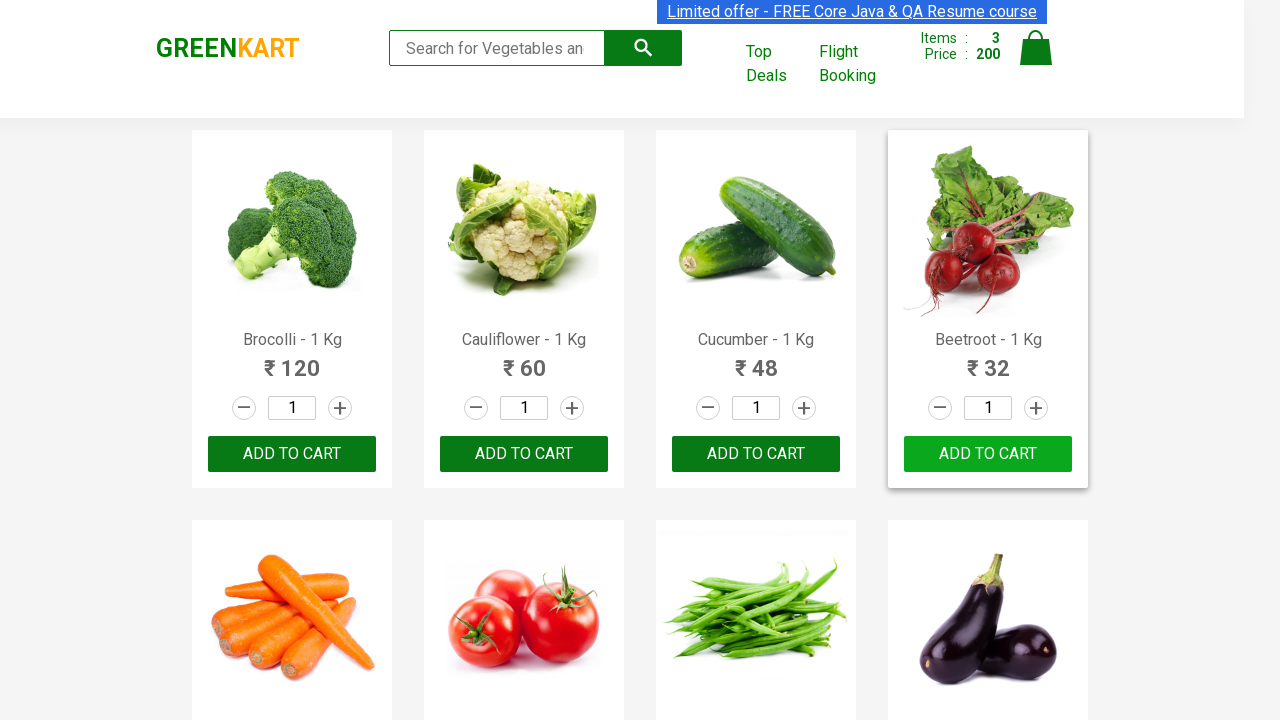